Tests opting out of A/B tests by forging an opt-out cookie on the target page, refreshing, and verifying the page shows "No A/B Test" heading.

Starting URL: http://the-internet.herokuapp.com/abtest

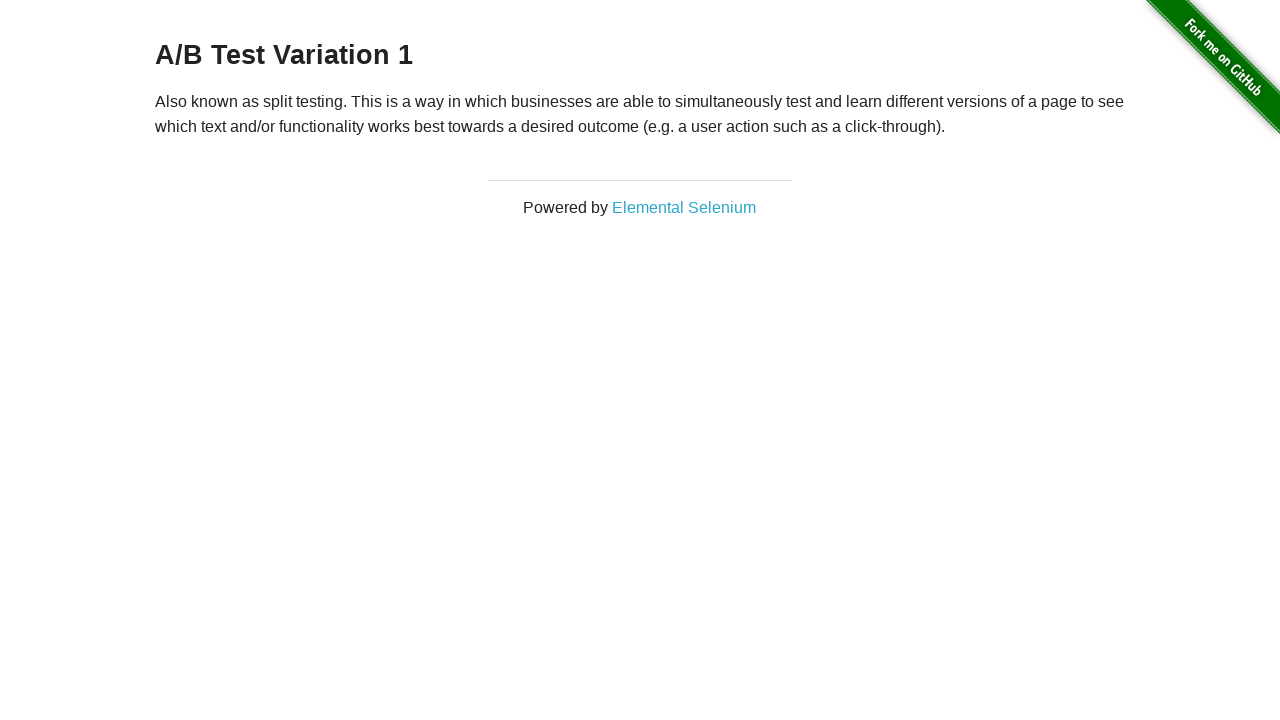

Waited for h3 heading to load
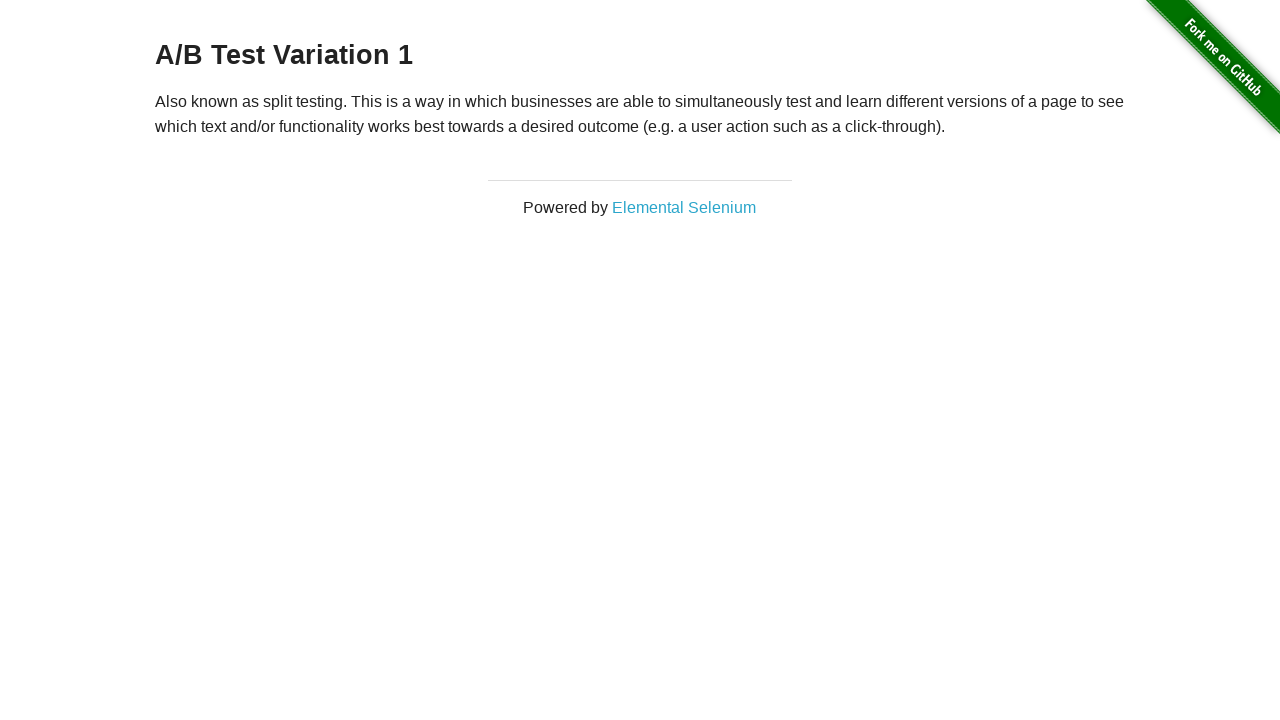

Retrieved initial heading text: A/B Test Variation 1
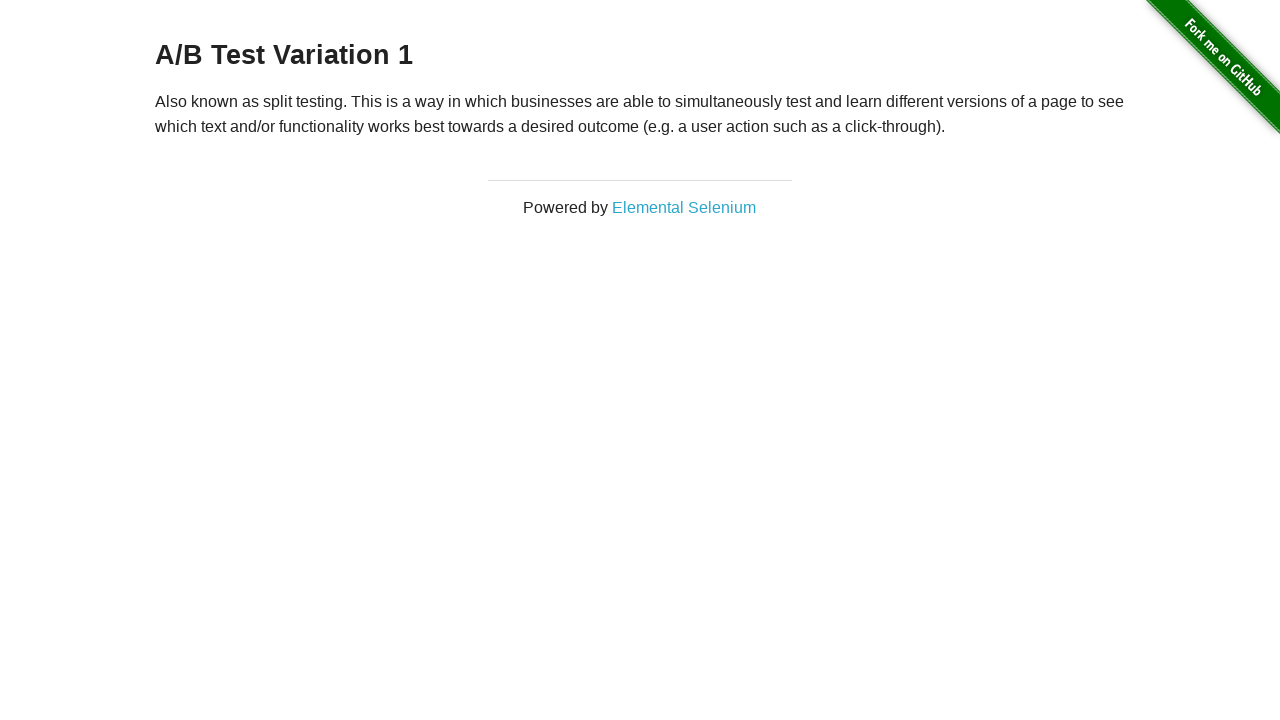

Verified initial heading is one of the A/B test variations
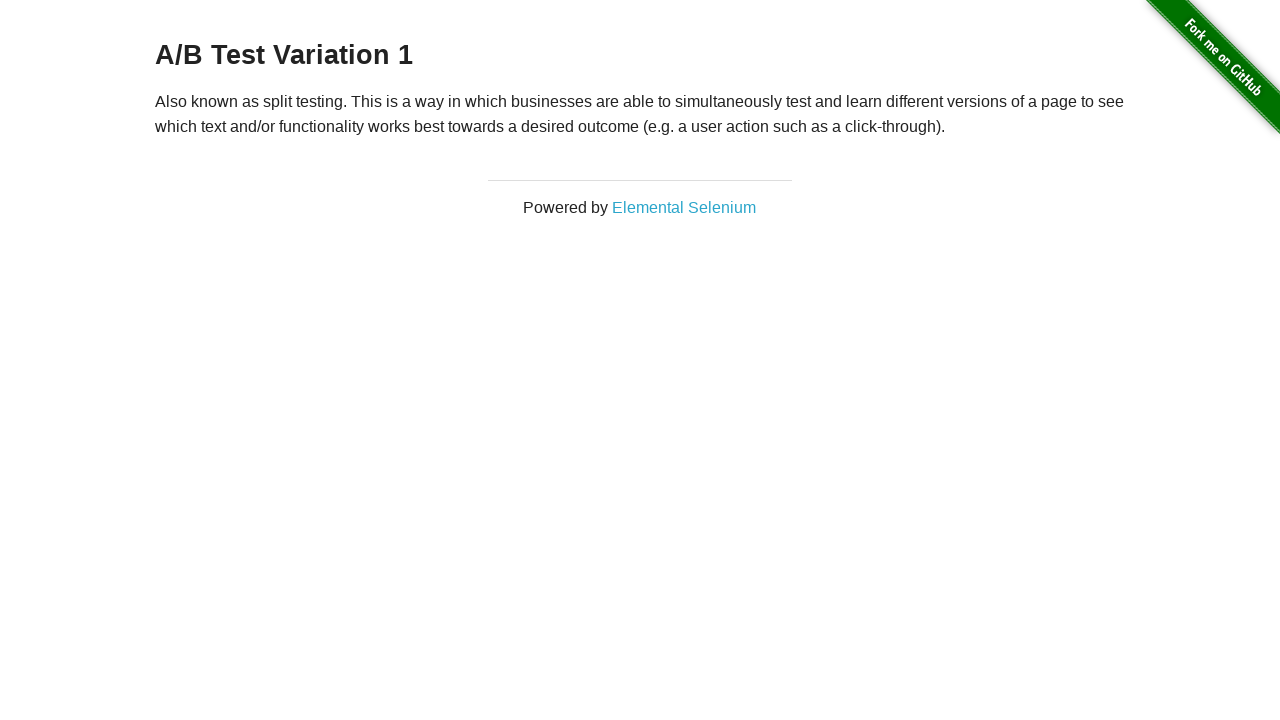

Added optimizelyOptOut cookie to forge opt-out state
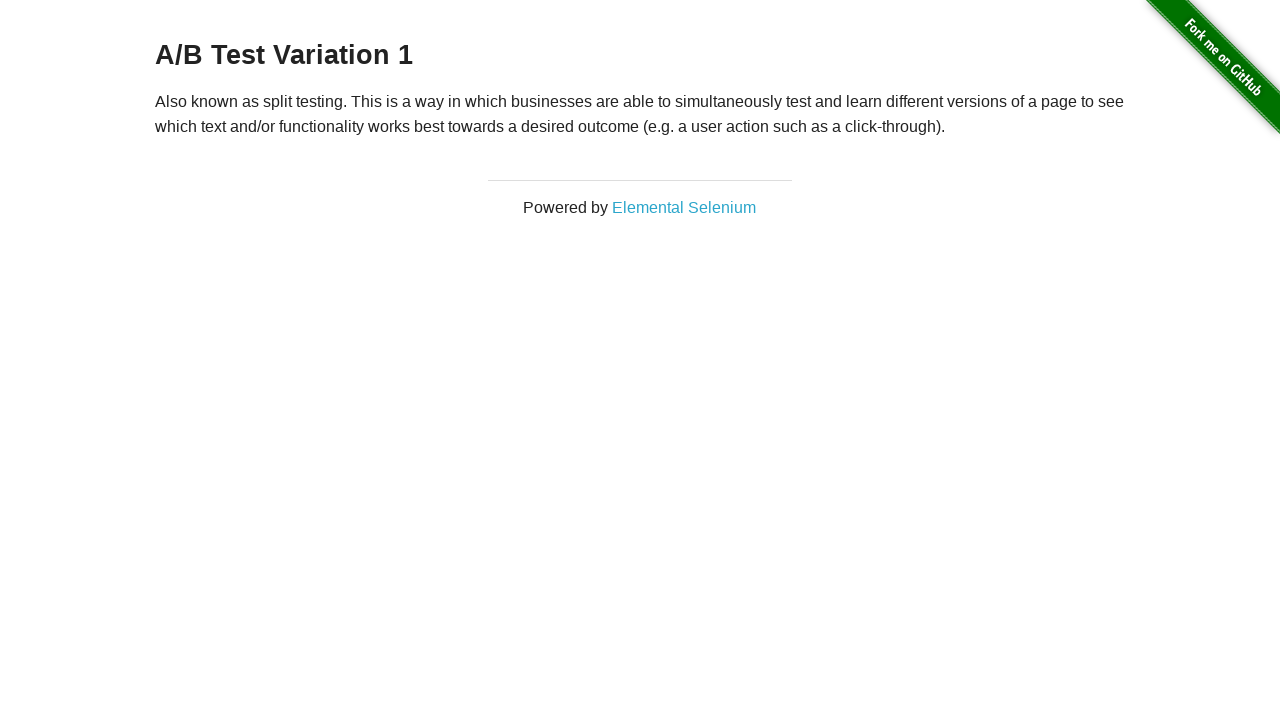

Reloaded page after adding opt-out cookie
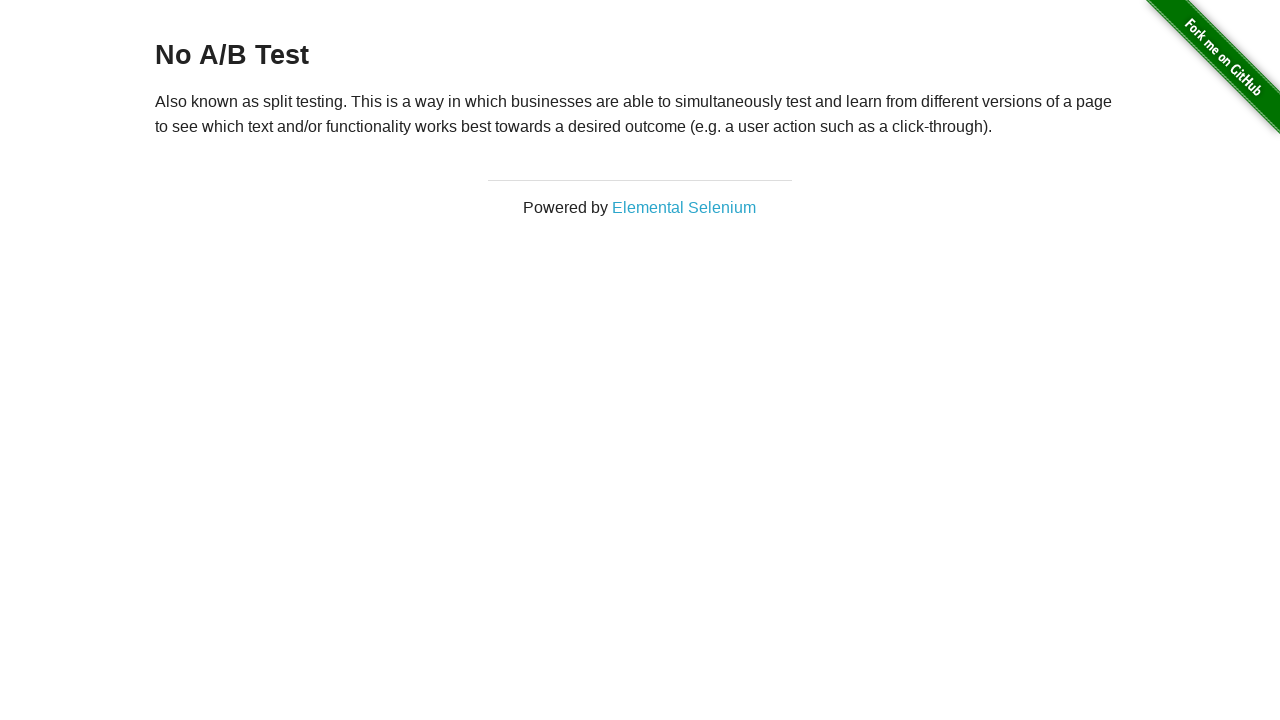

Retrieved heading text after reload: No A/B Test
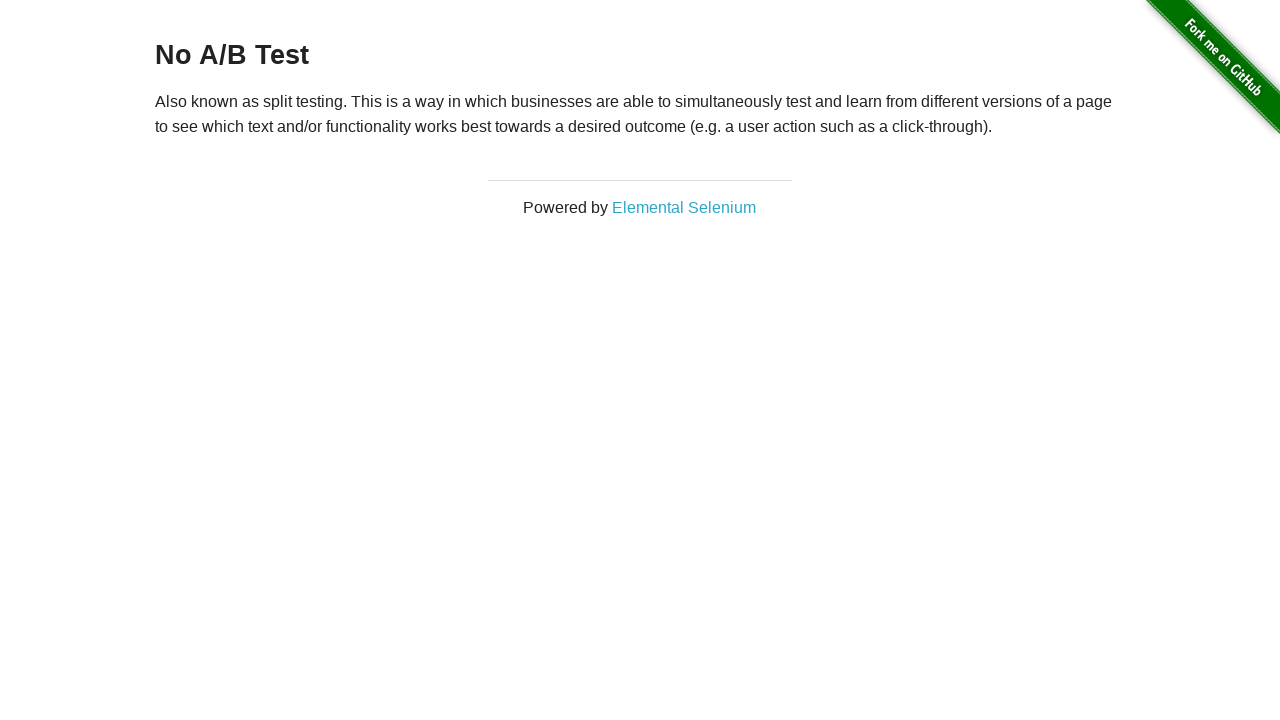

Verified heading now displays 'No A/B Test' confirming opt-out cookie works
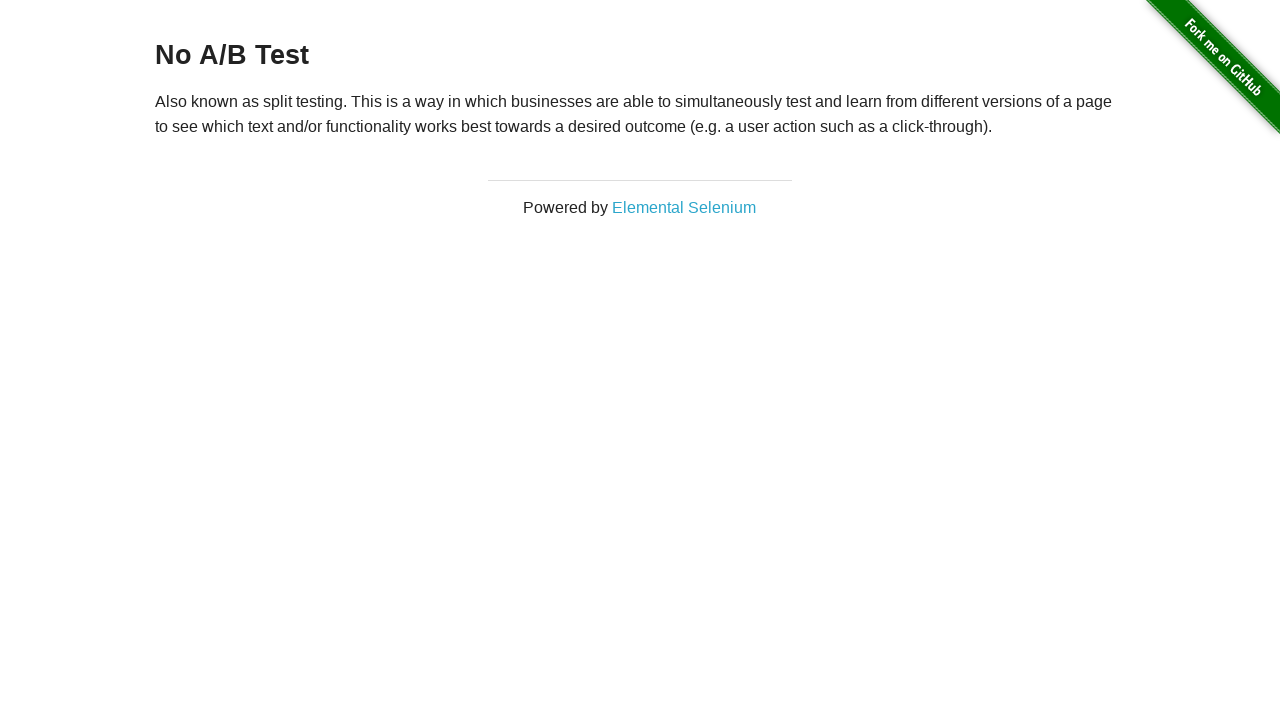

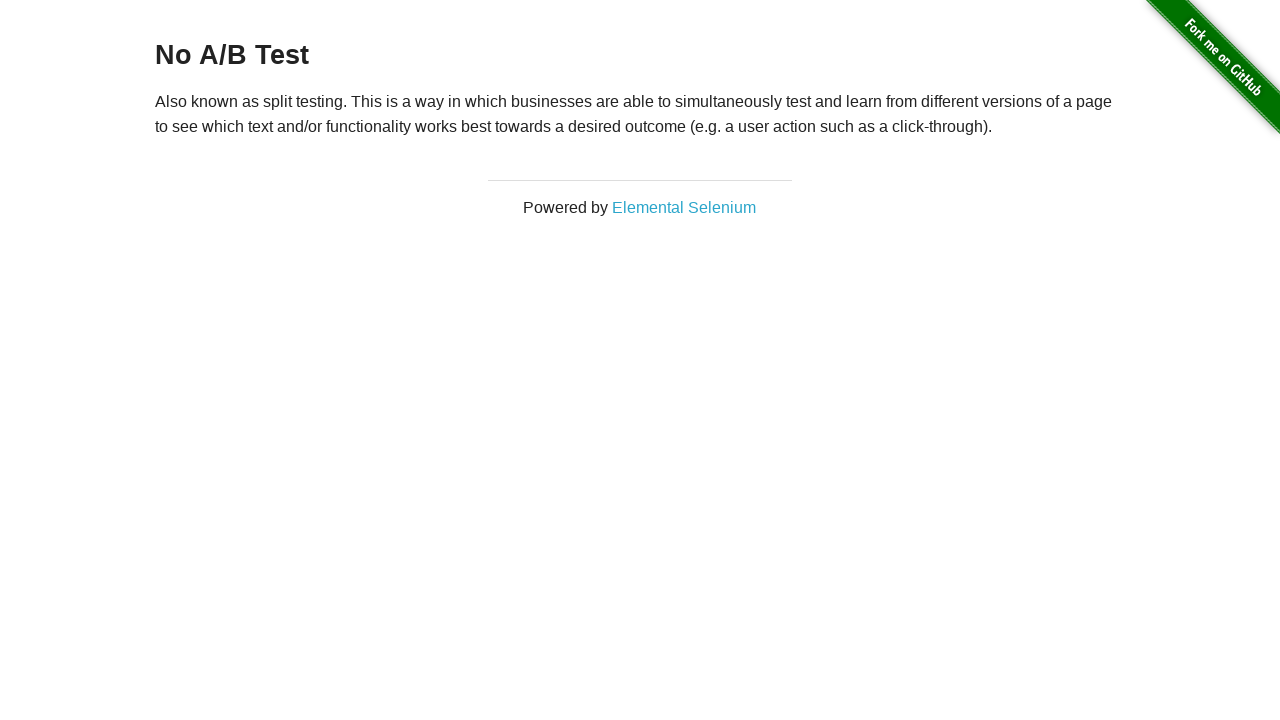